Tests page navigation by clicking on a link to navigate to a new page, then using browser's back button to return to the previous page

Starting URL: https://the-internet.herokuapp.com

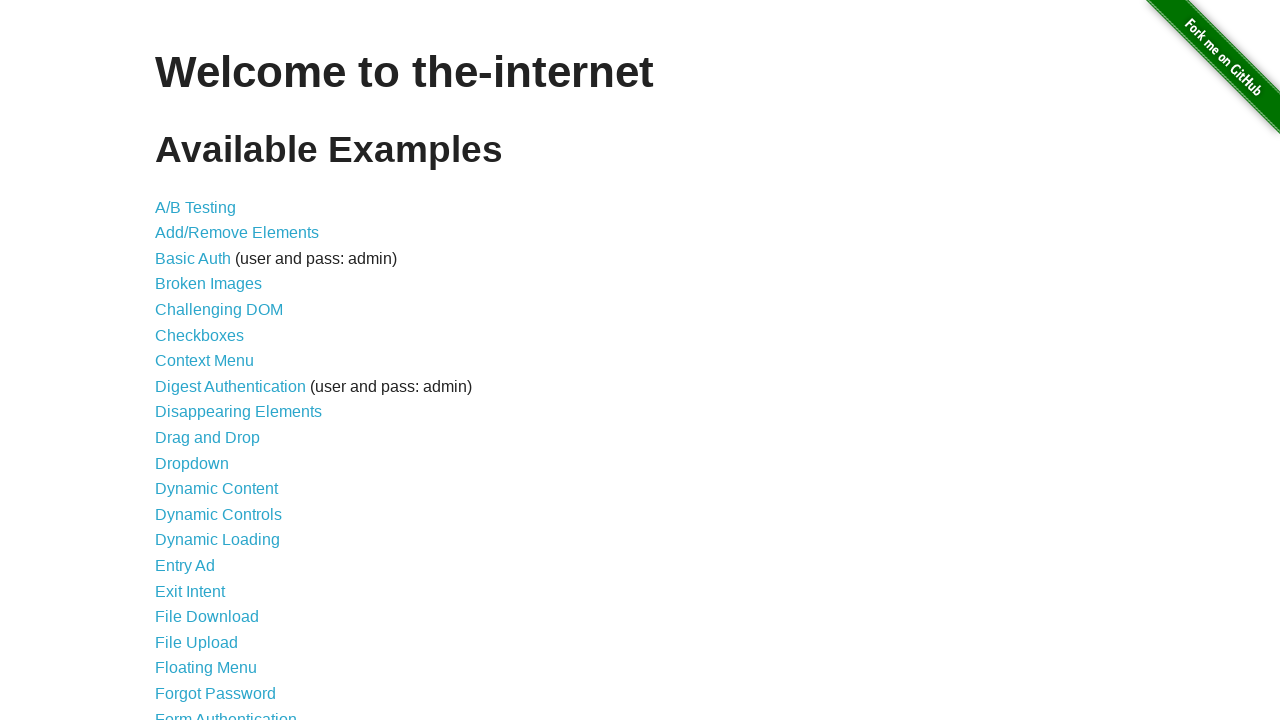

Clicked on Checkboxes link to navigate to new page at (200, 335) on text=Checkboxes
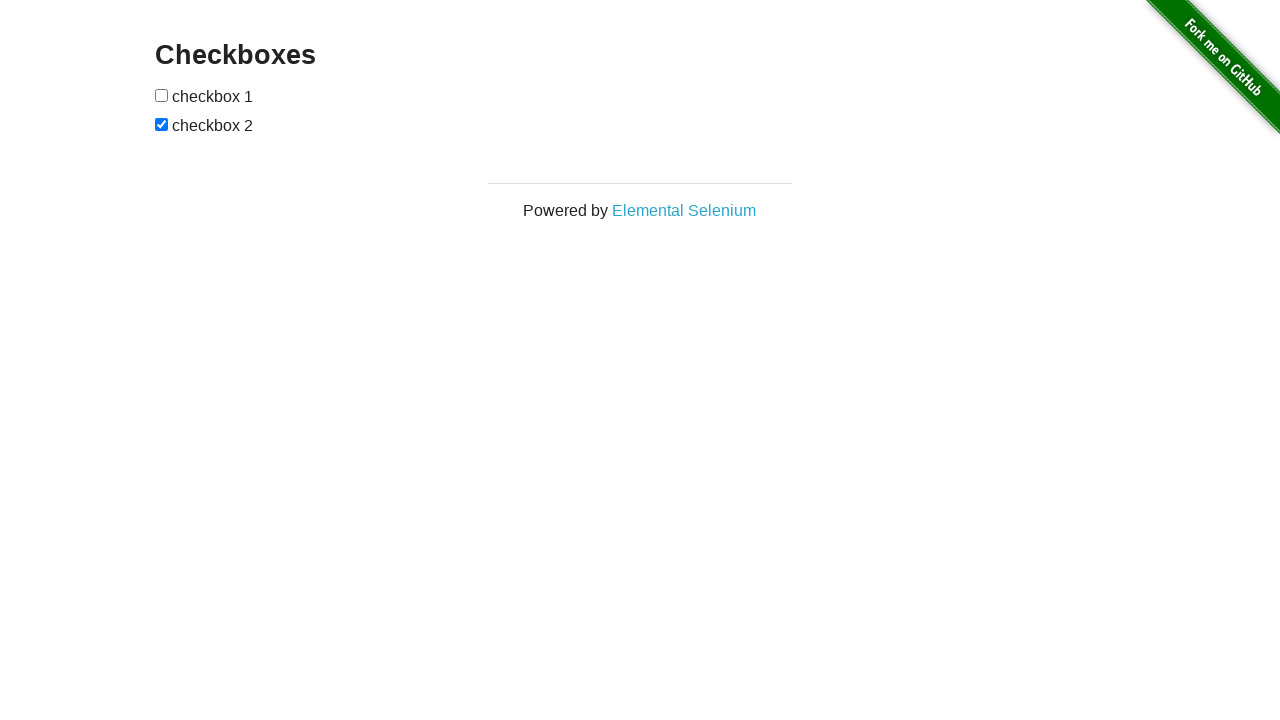

Waited for navigation to complete and page to load
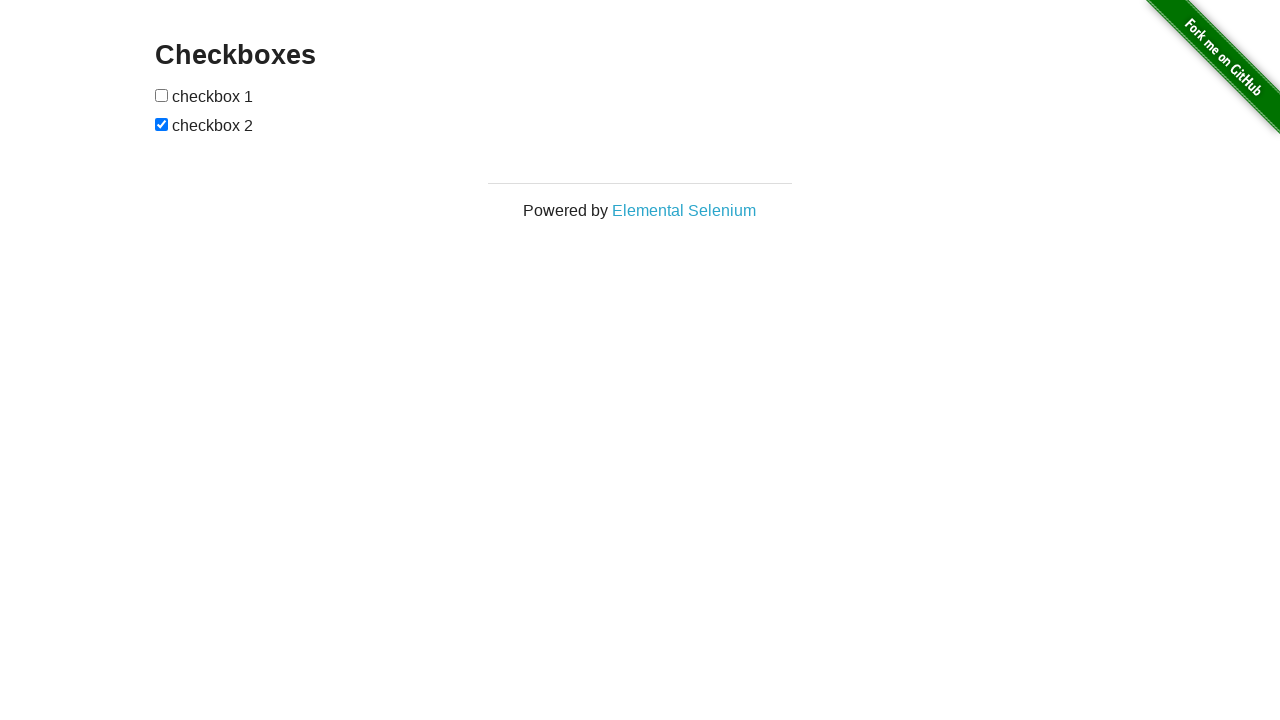

Navigated back to previous page using browser back button
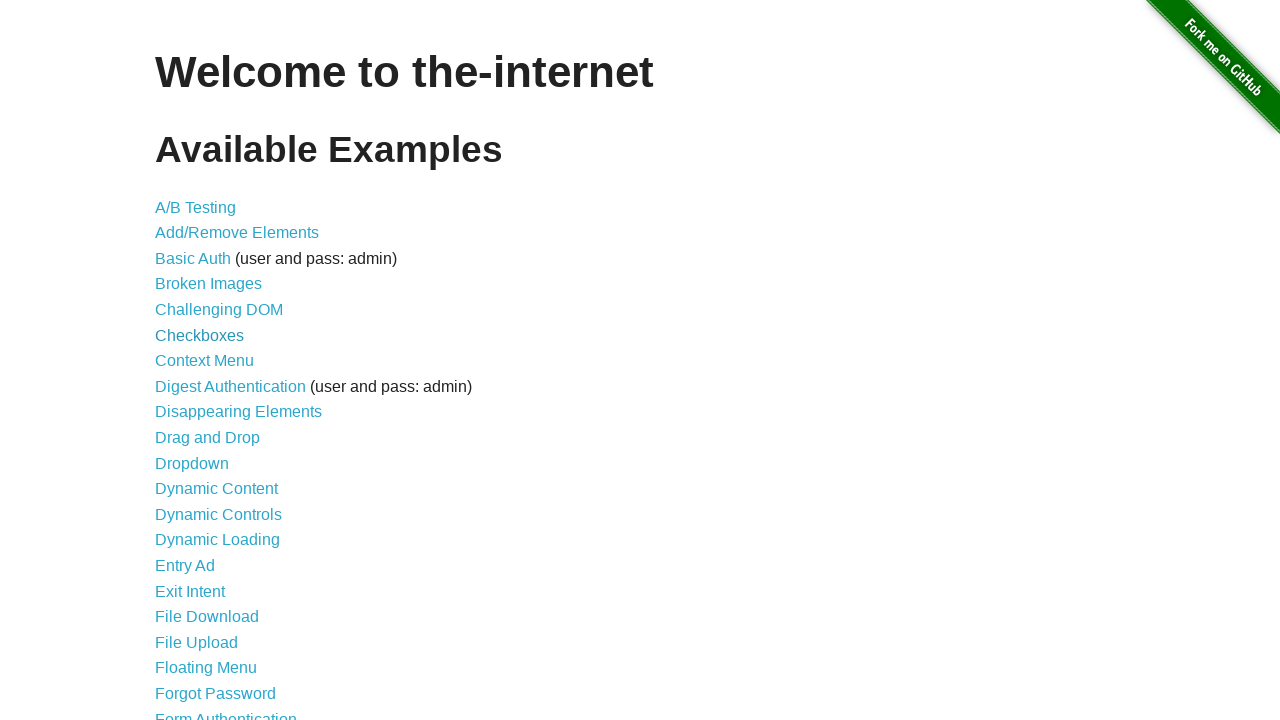

Waited for back navigation to complete and page to load
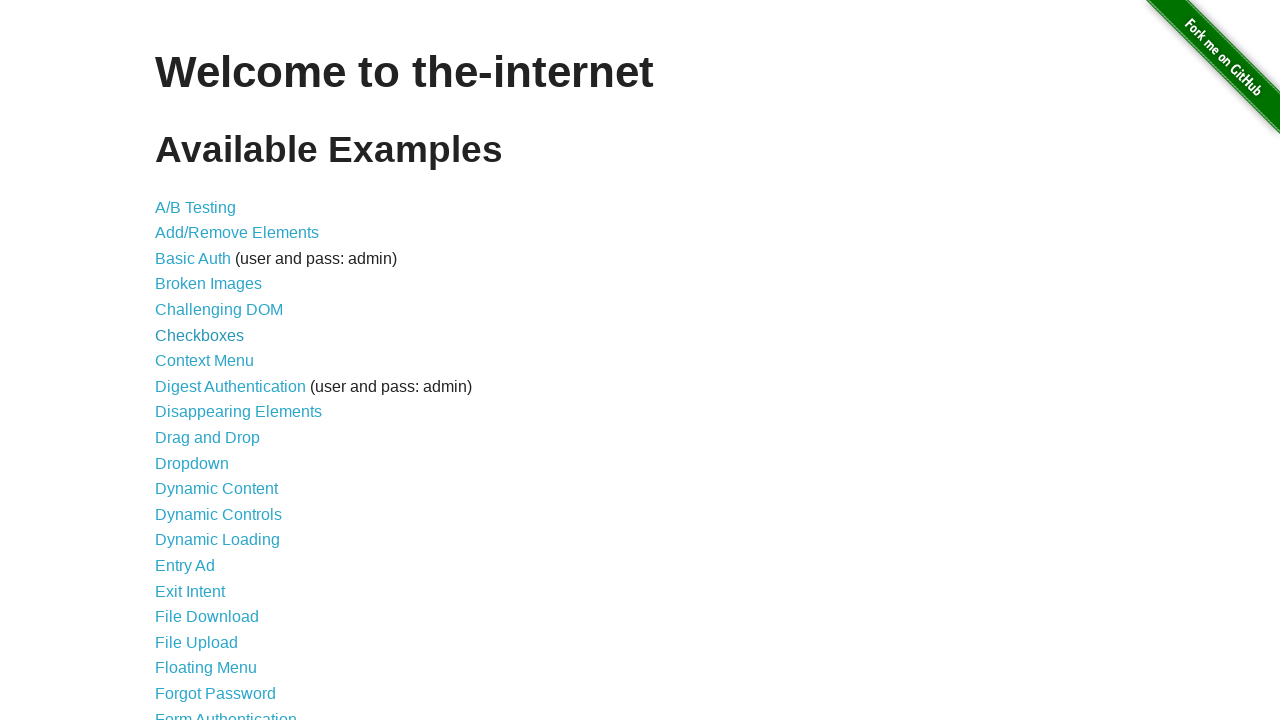

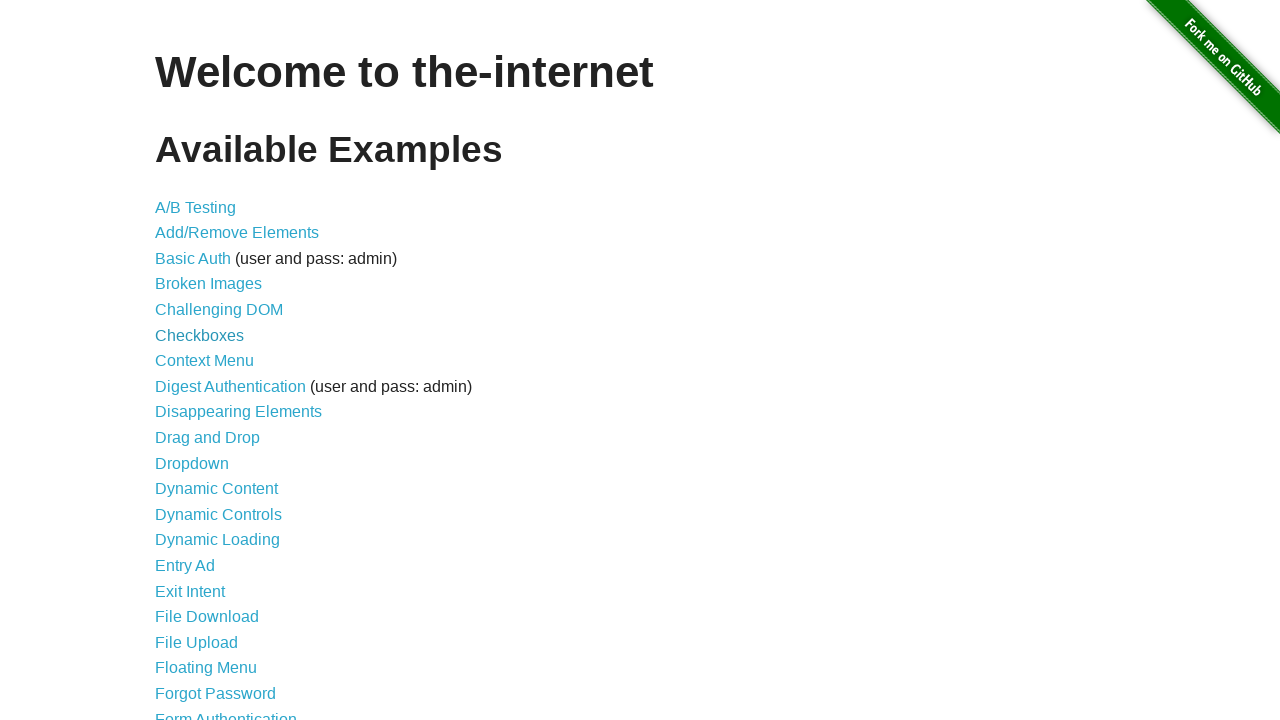